Tests dismissing a JavaScript confirm dialog by clicking the second button and verifying the cancel action

Starting URL: https://testcenter.techproeducation.com/index.php?page=javascript-alerts

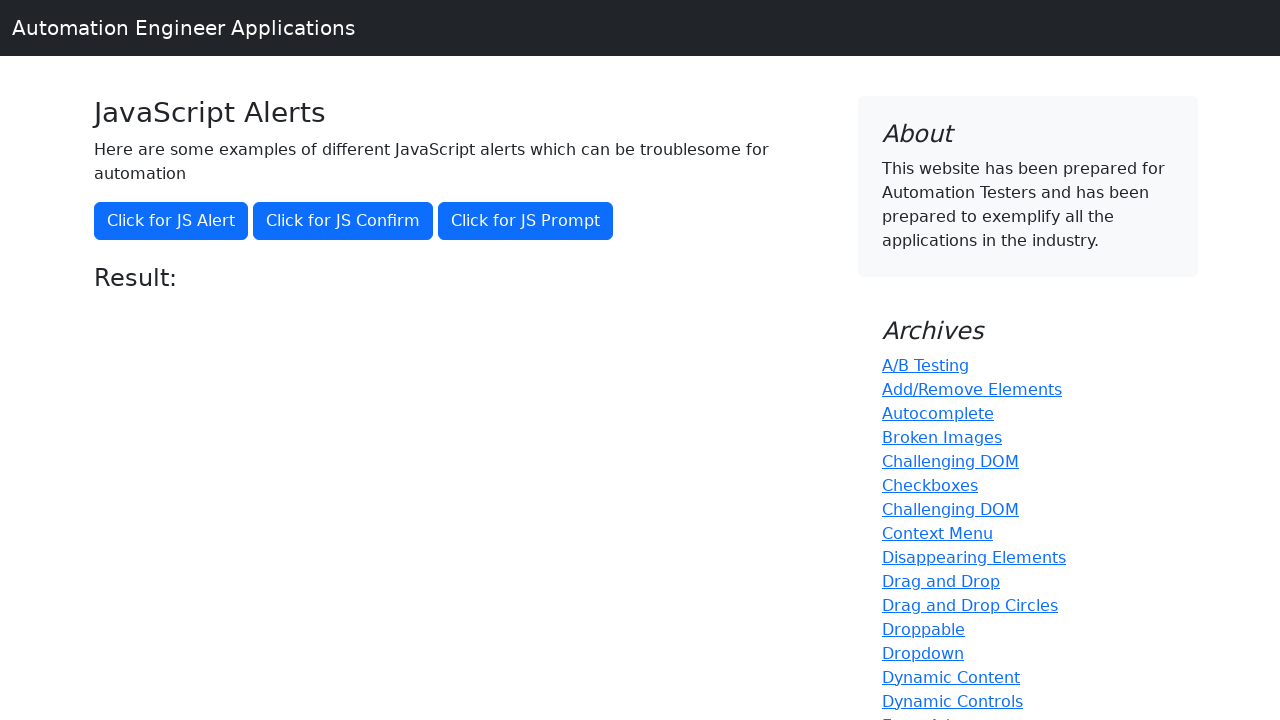

Clicked the confirm dialog trigger button at (343, 221) on xpath=//button[@onclick='jsConfirm()']
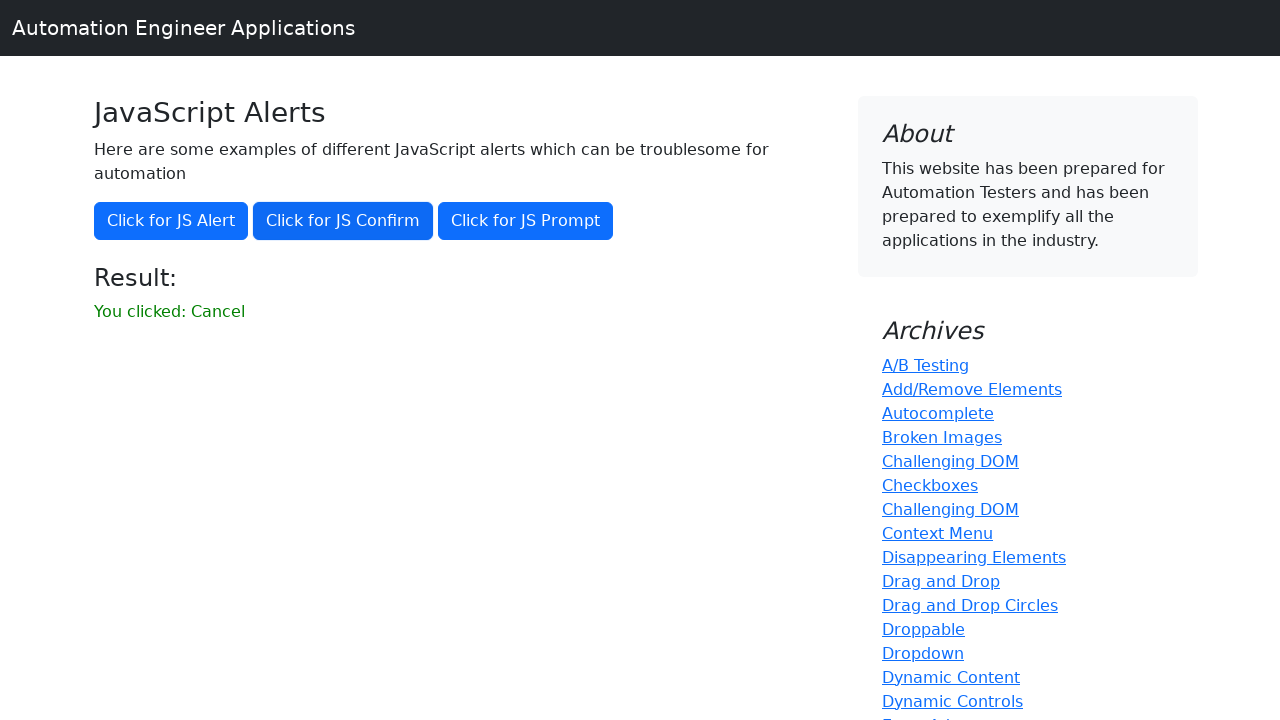

Set up dialog handler to dismiss the confirm dialog
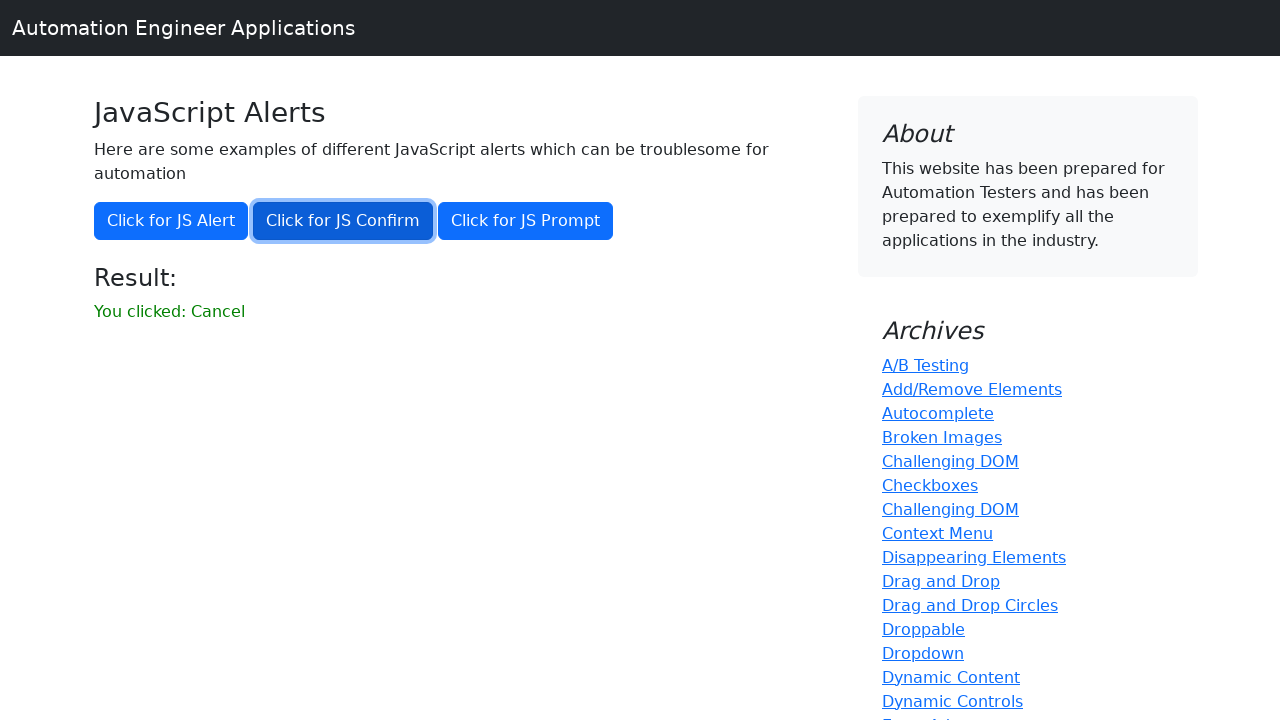

Re-triggered confirm dialog via JavaScript evaluation
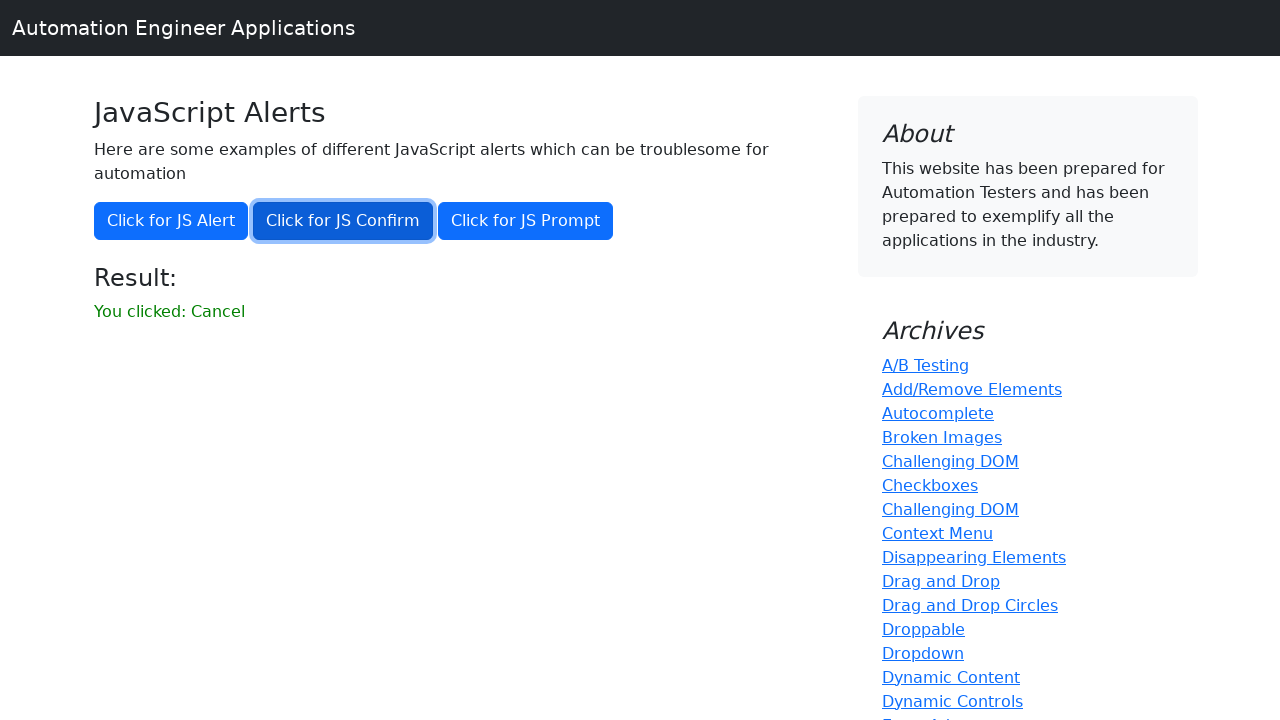

Retrieved result text from the page
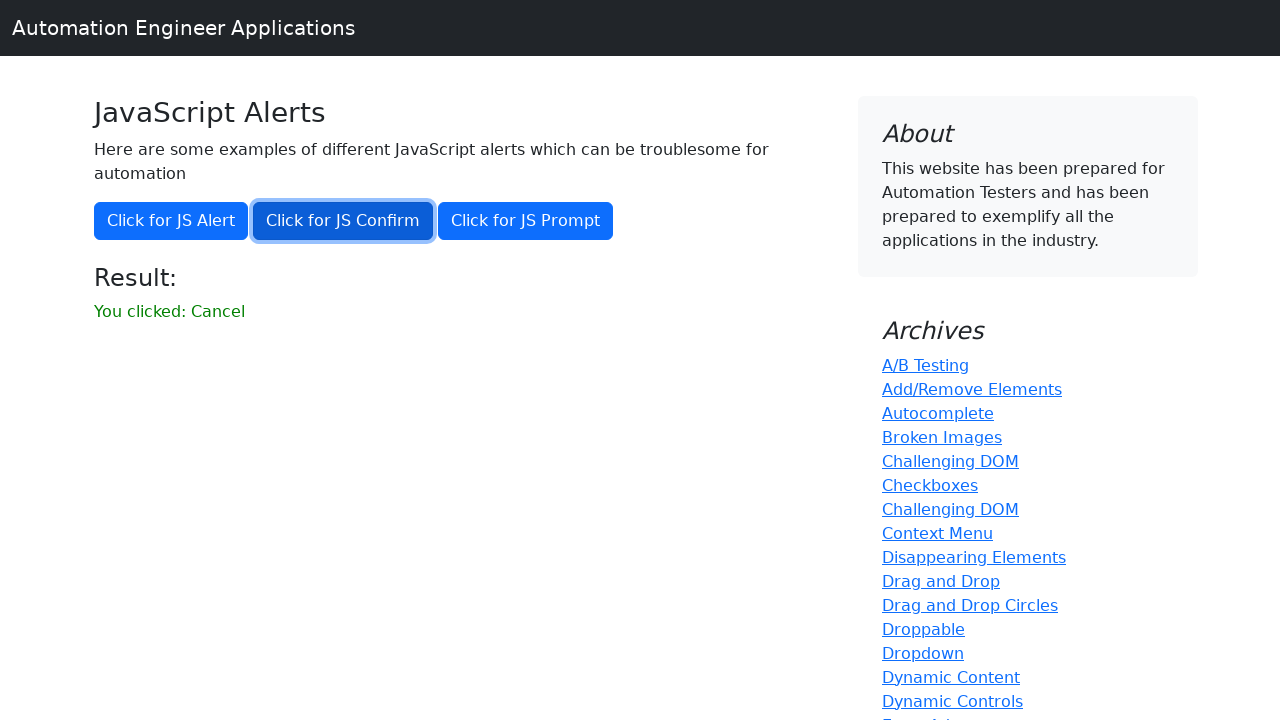

Verified that cancel action was successful - 'successfuly' not found in result text
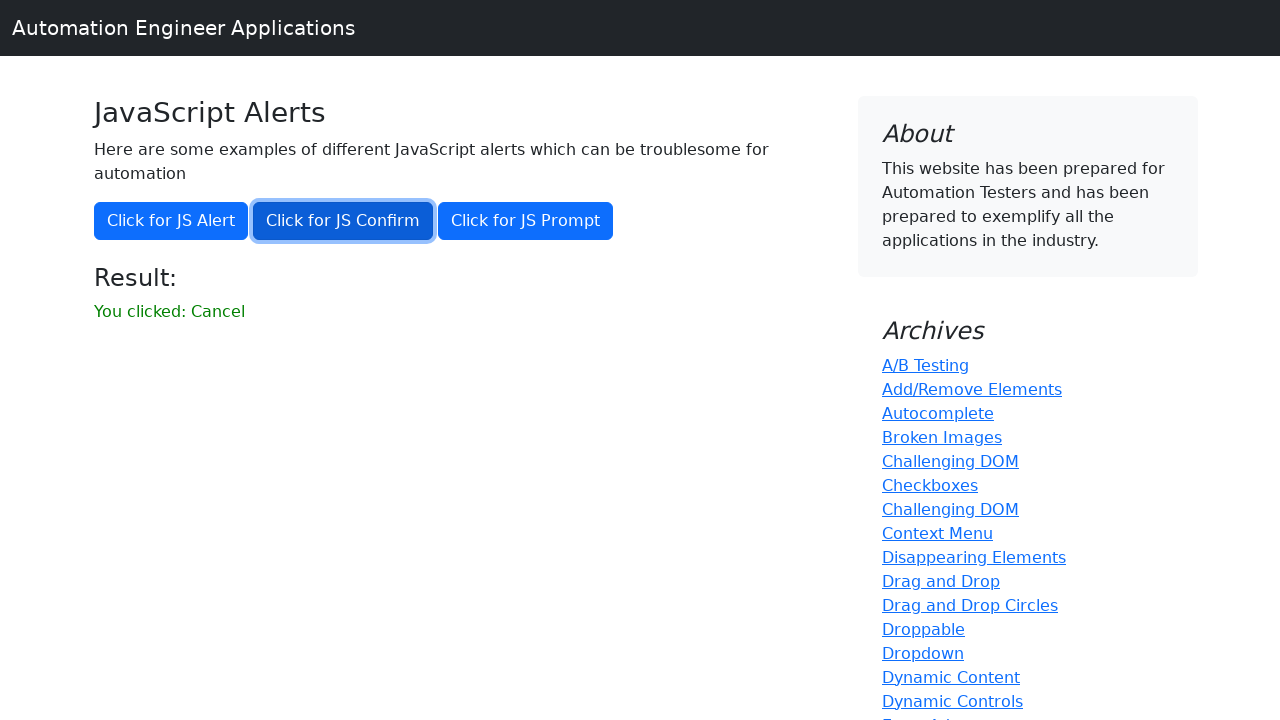

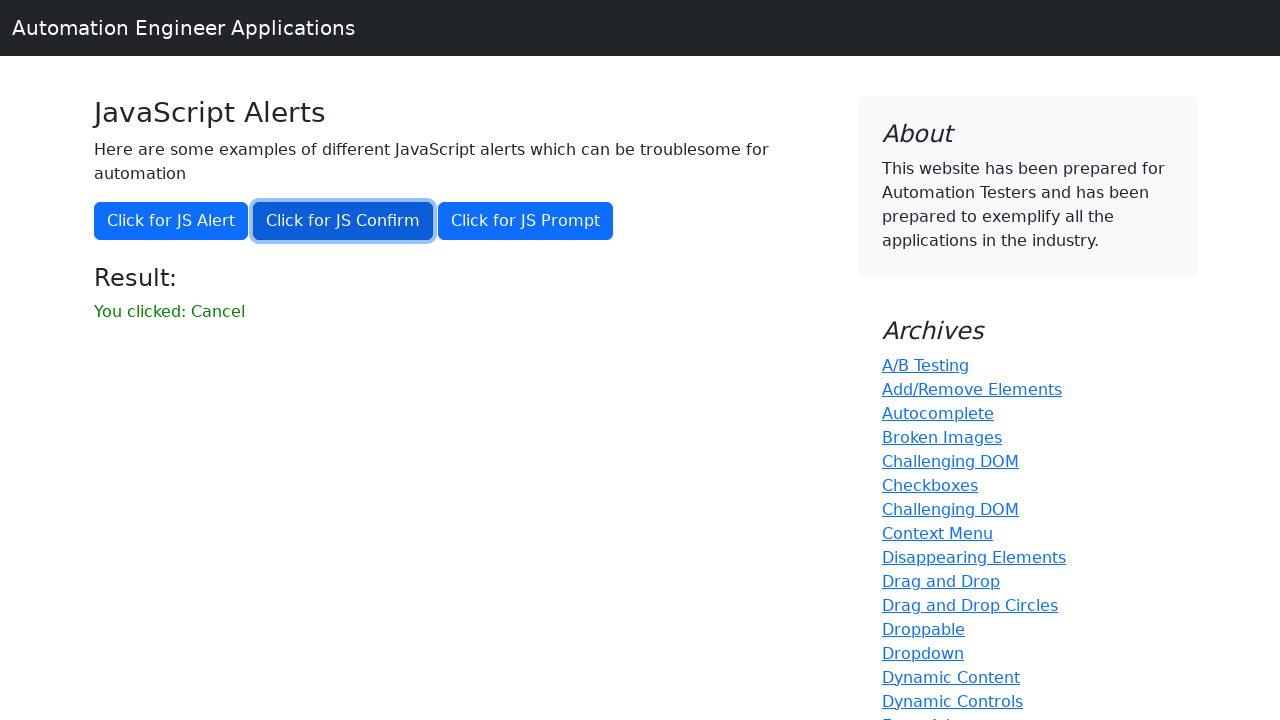